Tests a basic web form by entering text into an input field and clicking the submit button on Selenium's demo page

Starting URL: https://www.selenium.dev/selenium/web/web-form.html

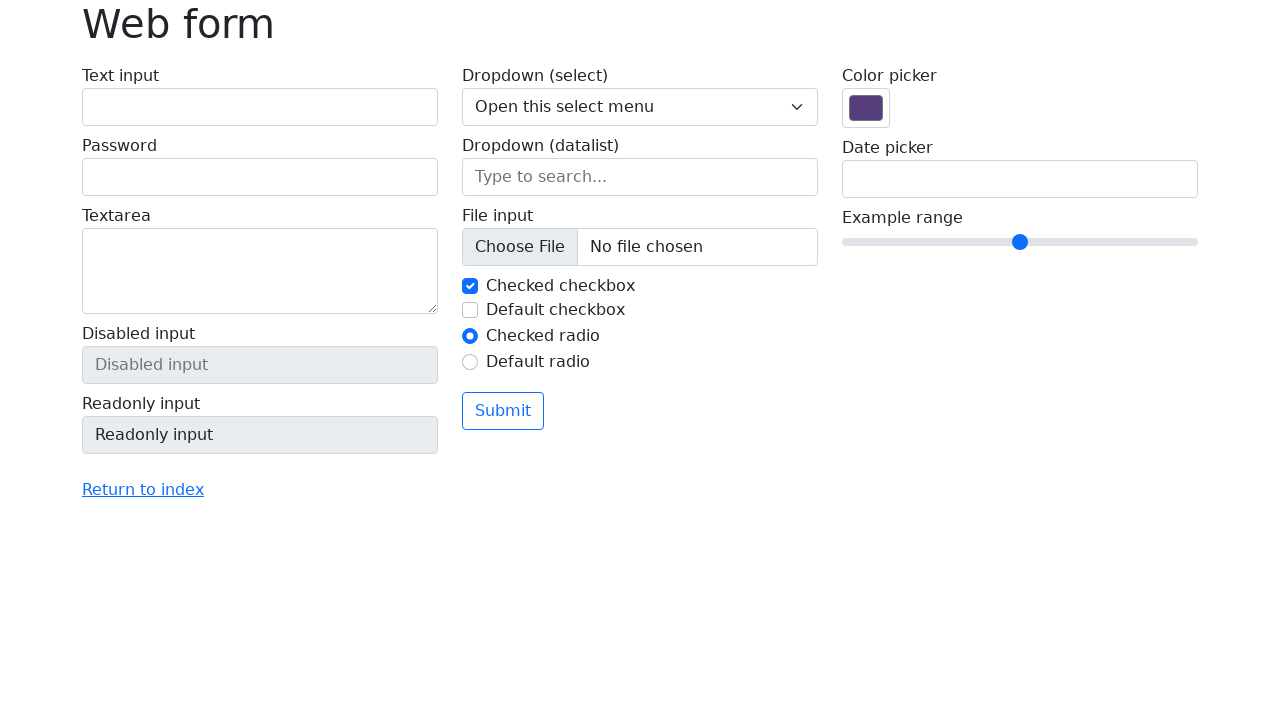

Filled text input field with 'Selenium' on input[name='my-text']
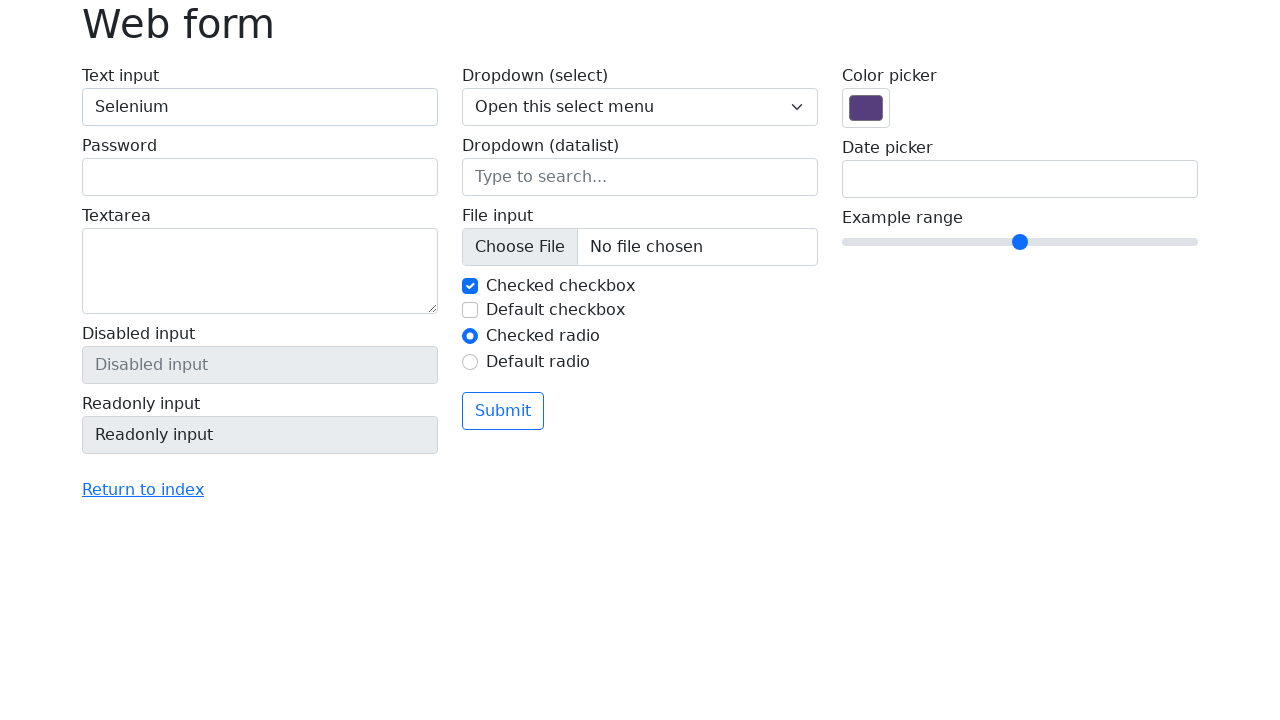

Clicked submit button at (503, 411) on button
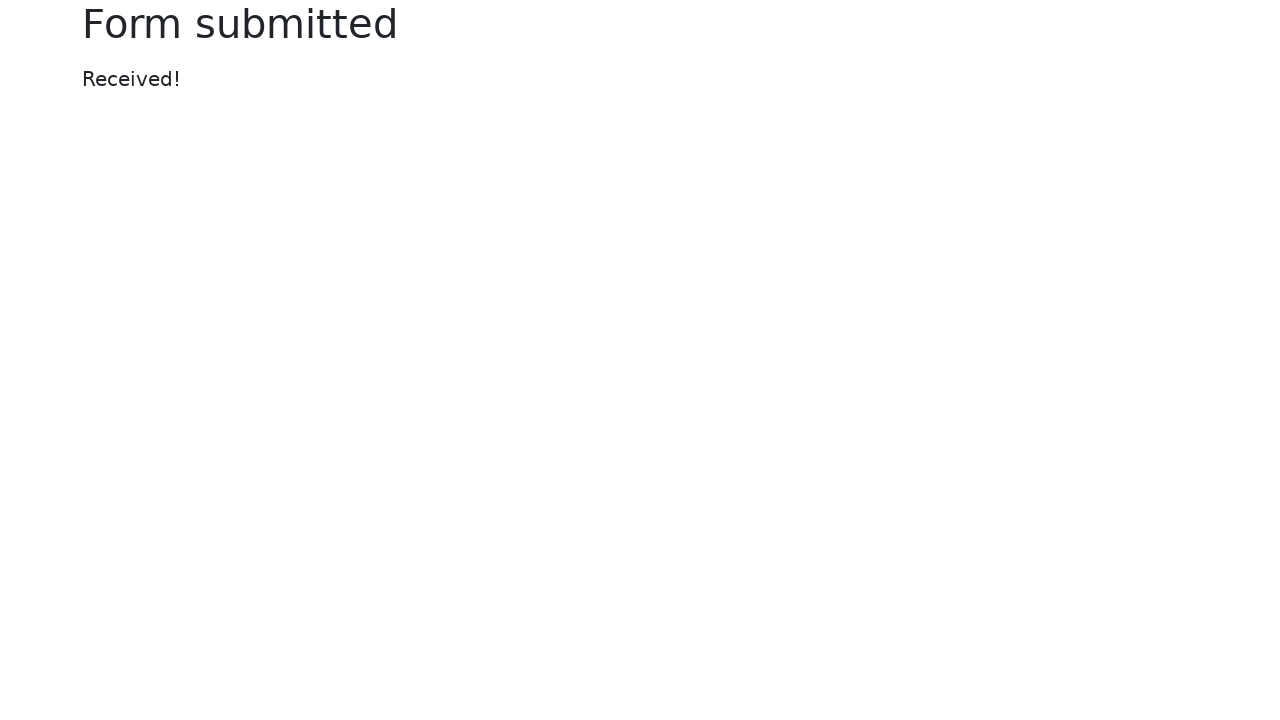

Page finished loading after form submission
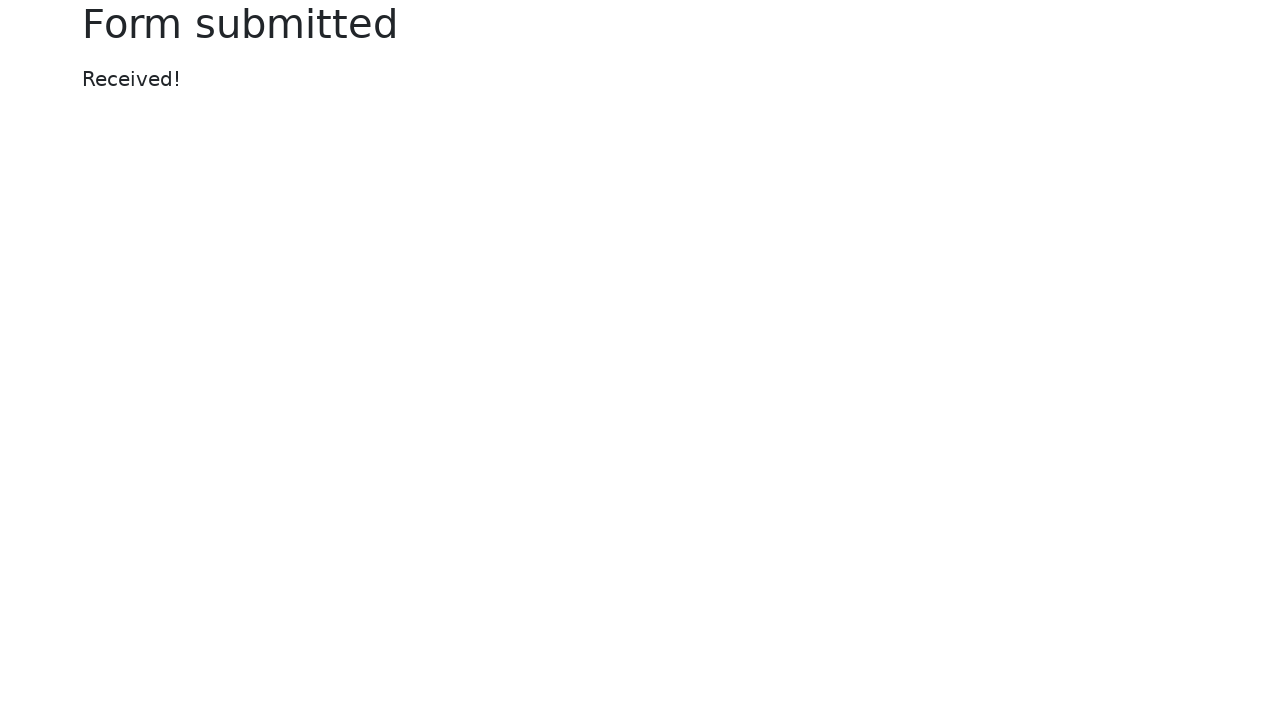

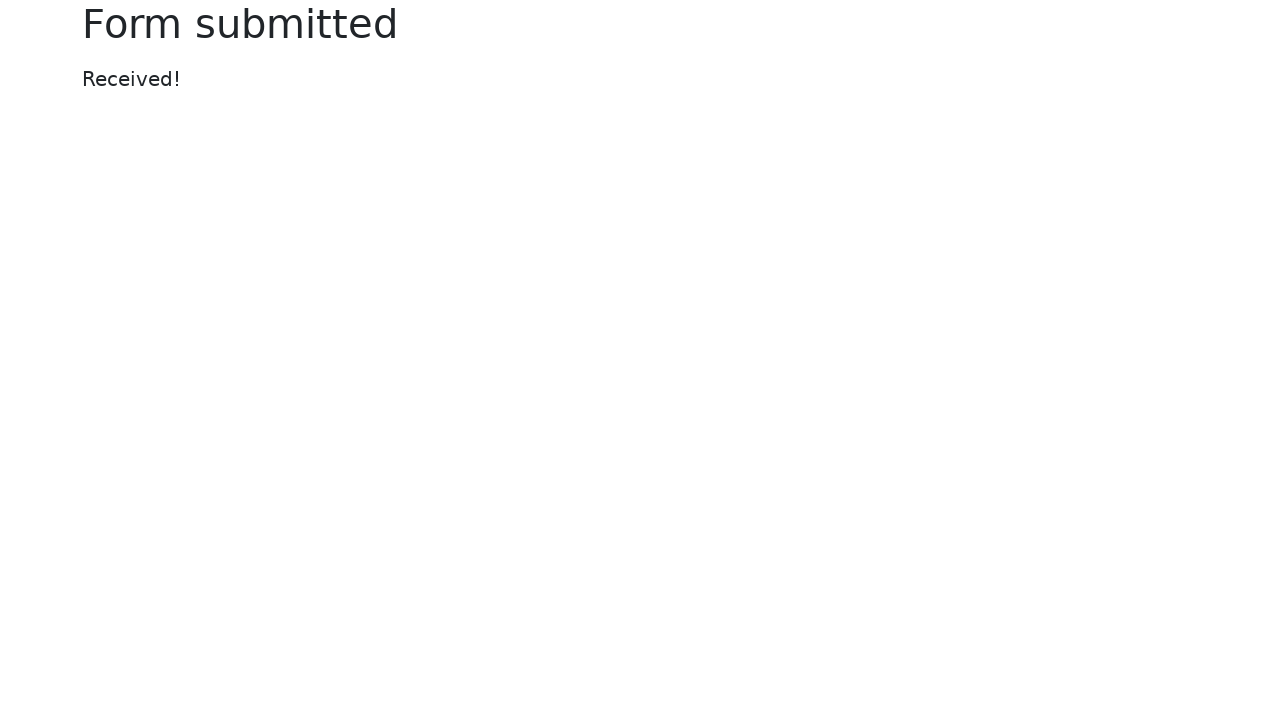